Fills out a Selenium practice form with personal details including name, sex, experience, date, automation tools, profession, continent, and Selenium command selections, then submits the form.

Starting URL: https://www.techlistic.com/p/selenium-practice-form.html

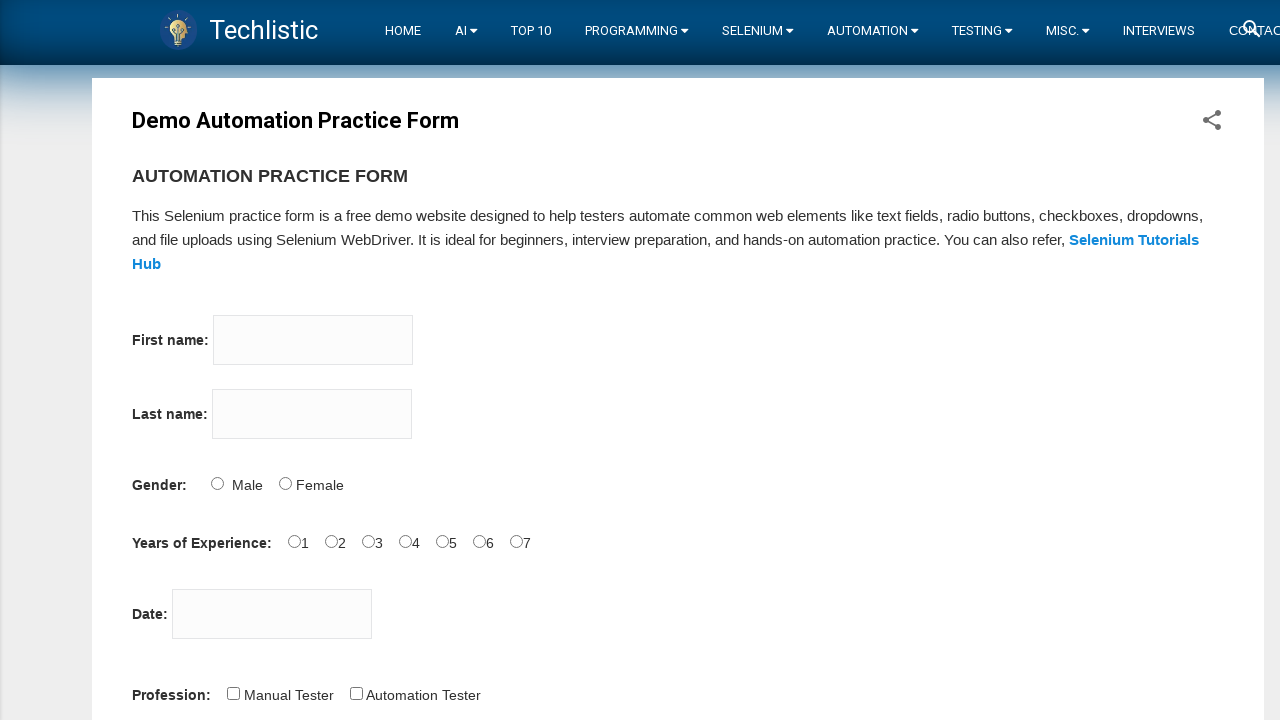

Filled first name field with 'subham' on input[name='firstname']
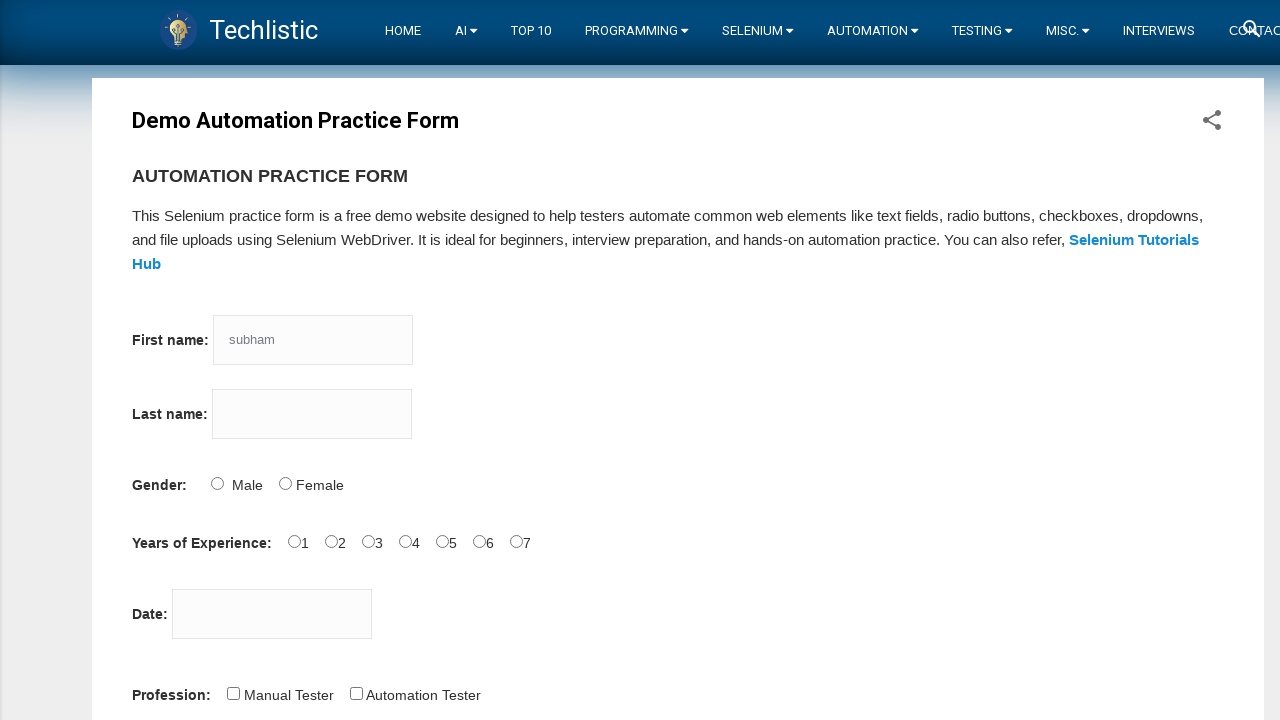

Filled last name field with 'sharma' on input[name='lastname']
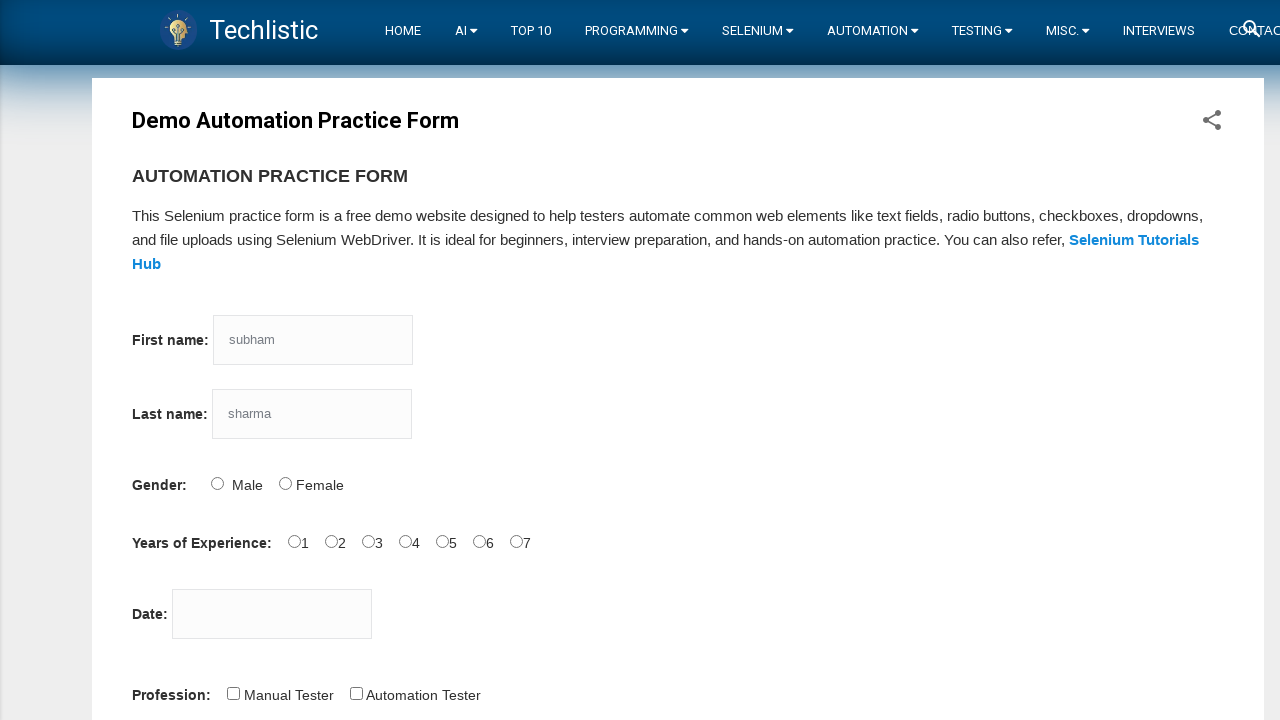

Selected sex as Male at (217, 483) on input[value='Male']
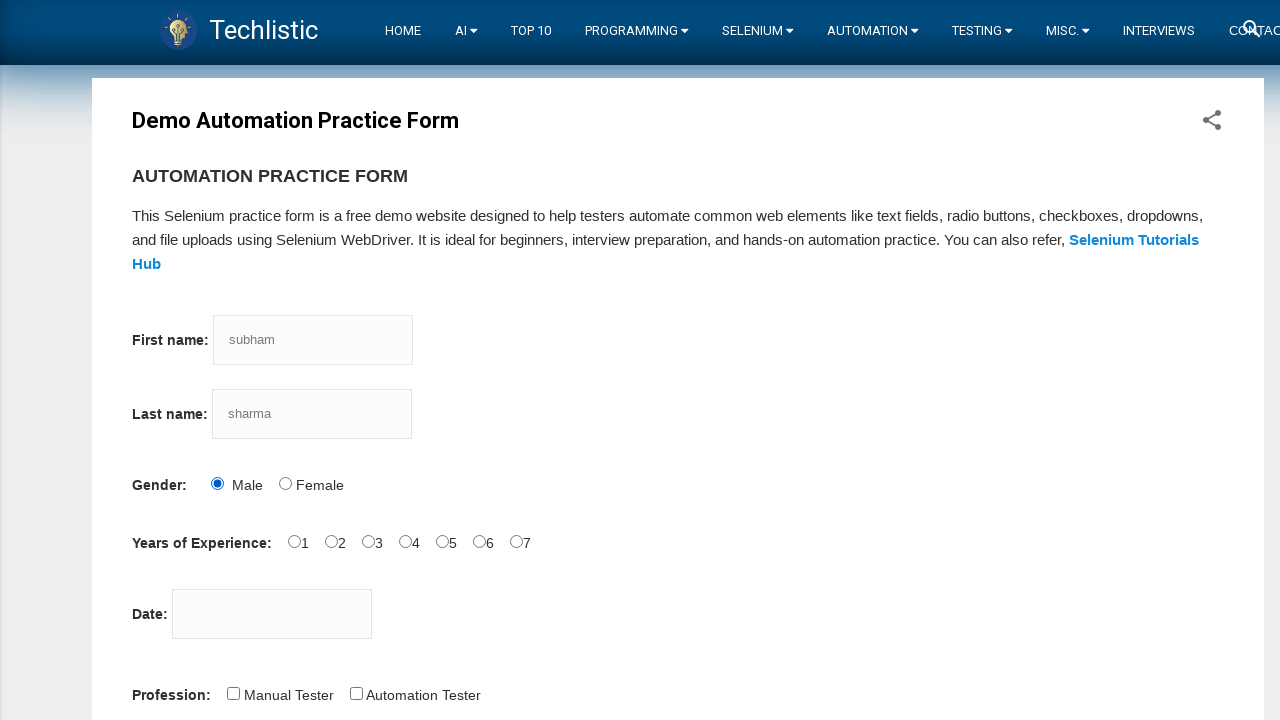

Selected experience as 4 years at (405, 541) on input[value='4']
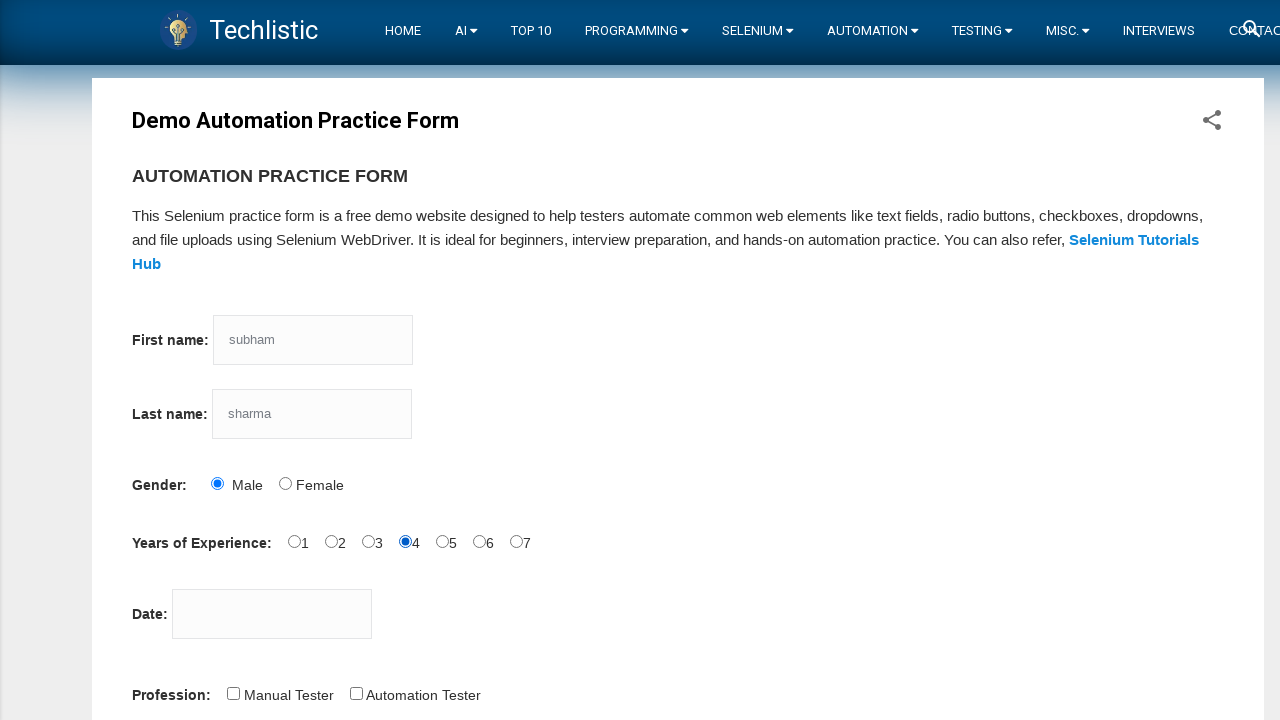

Filled date picker with 15/06/2024 on input#datepicker
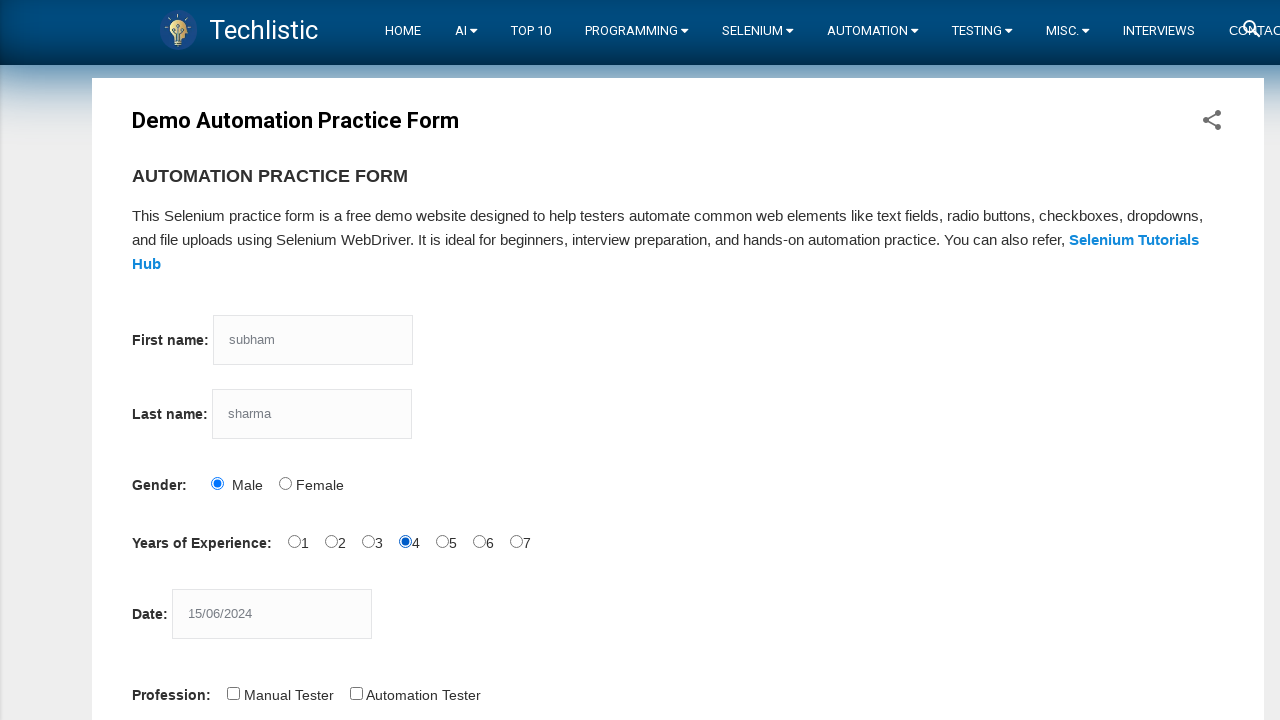

Selected QTP automation tool at (281, 360) on input[value='QTP']
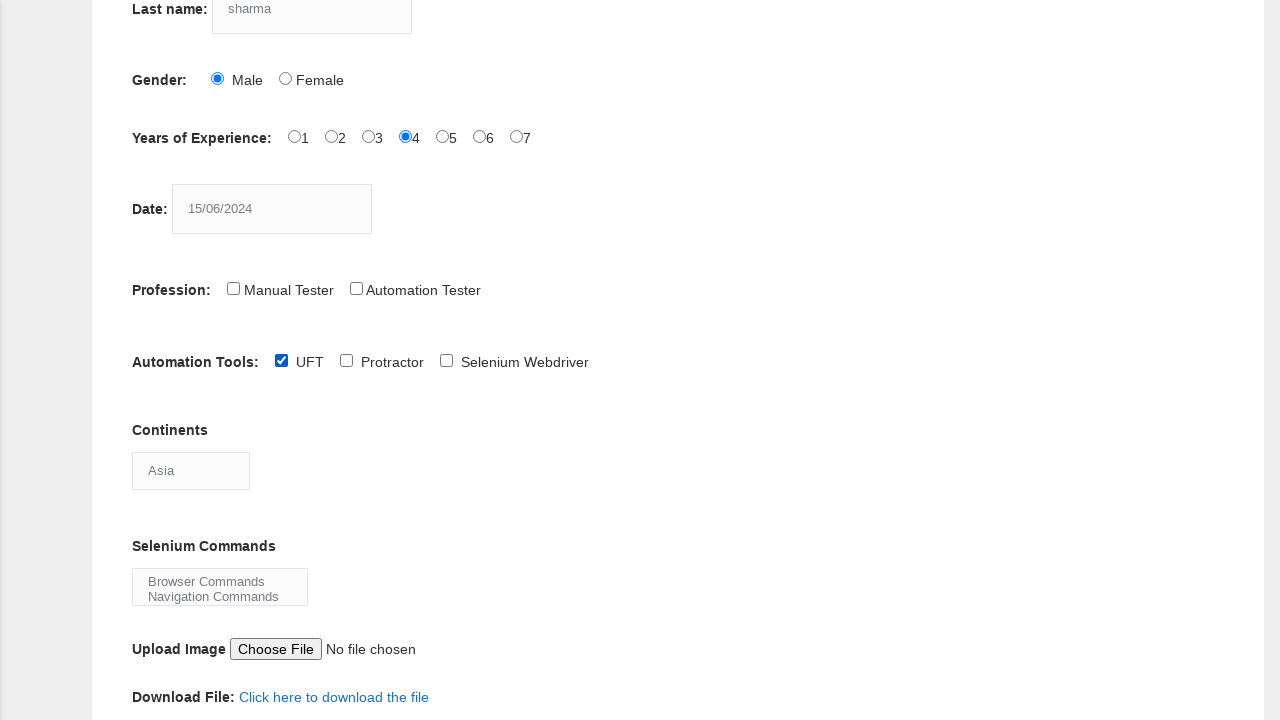

Selected Selenium Webdriver automation tool at (446, 360) on input[value='Selenium Webdriver']
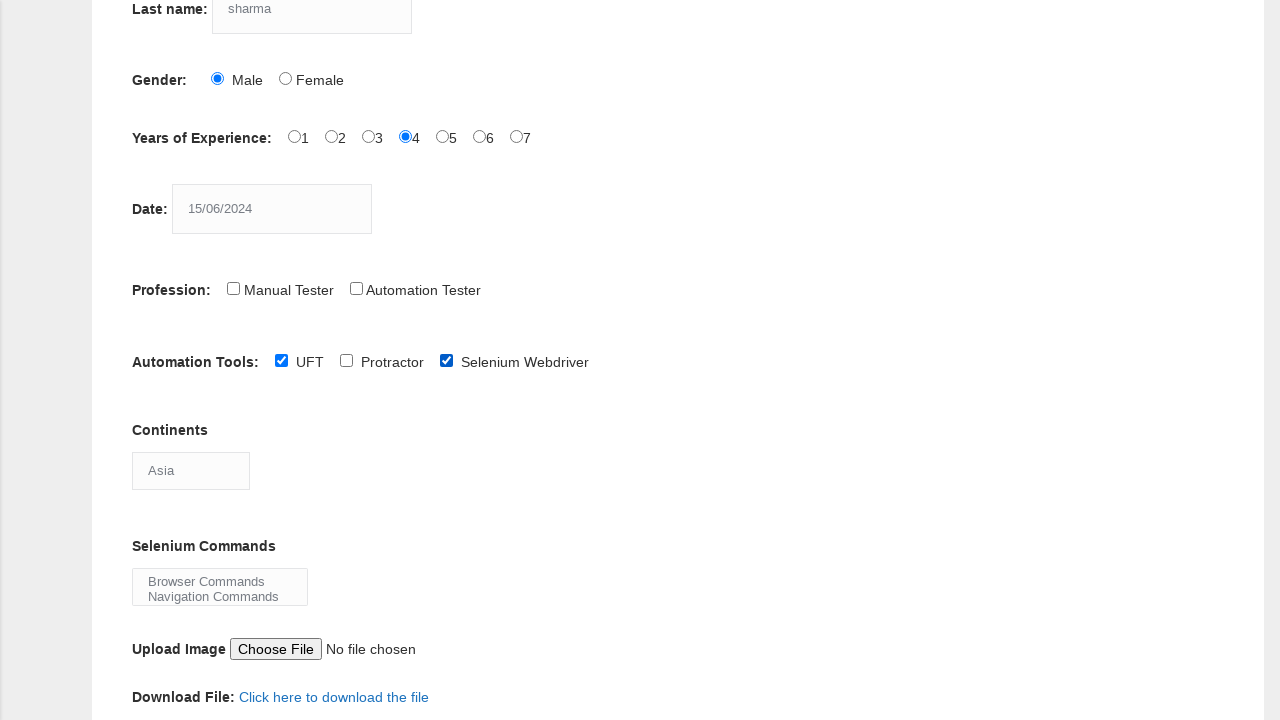

Selected profession as Automation Tester at (356, 288) on input[value='Automation Tester']
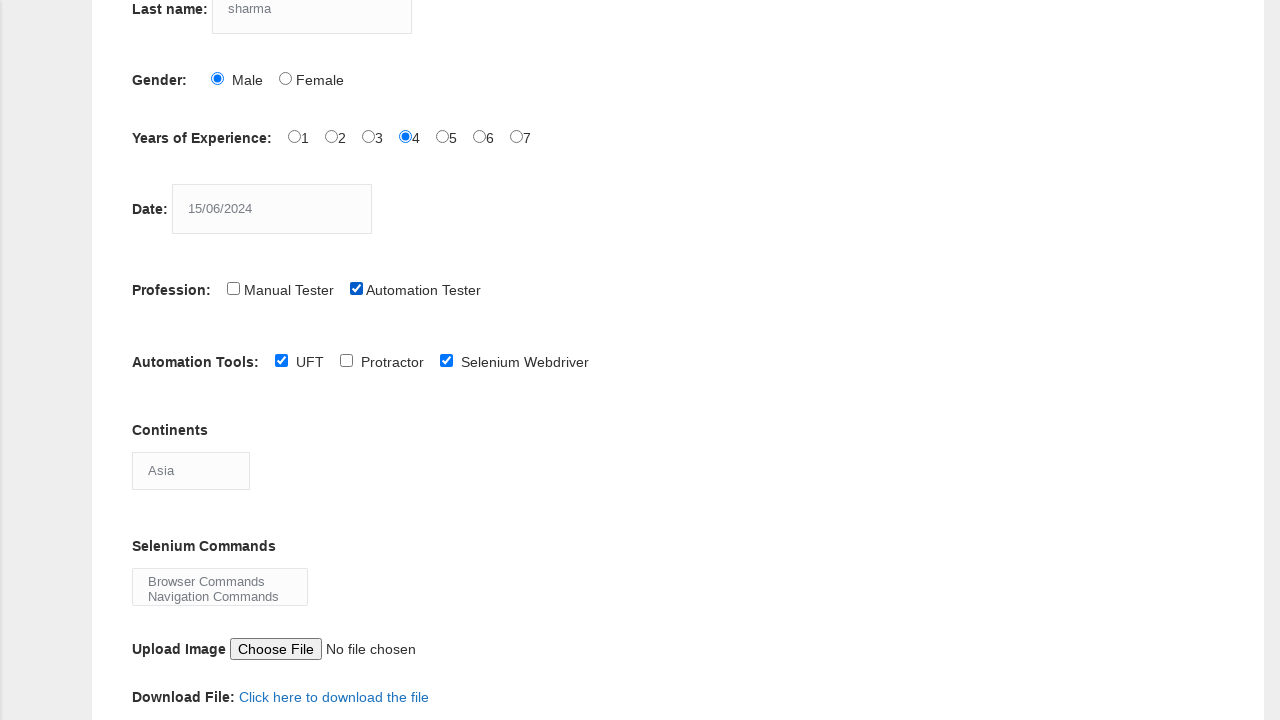

Selected Europe from continents dropdown on select[name='continents']
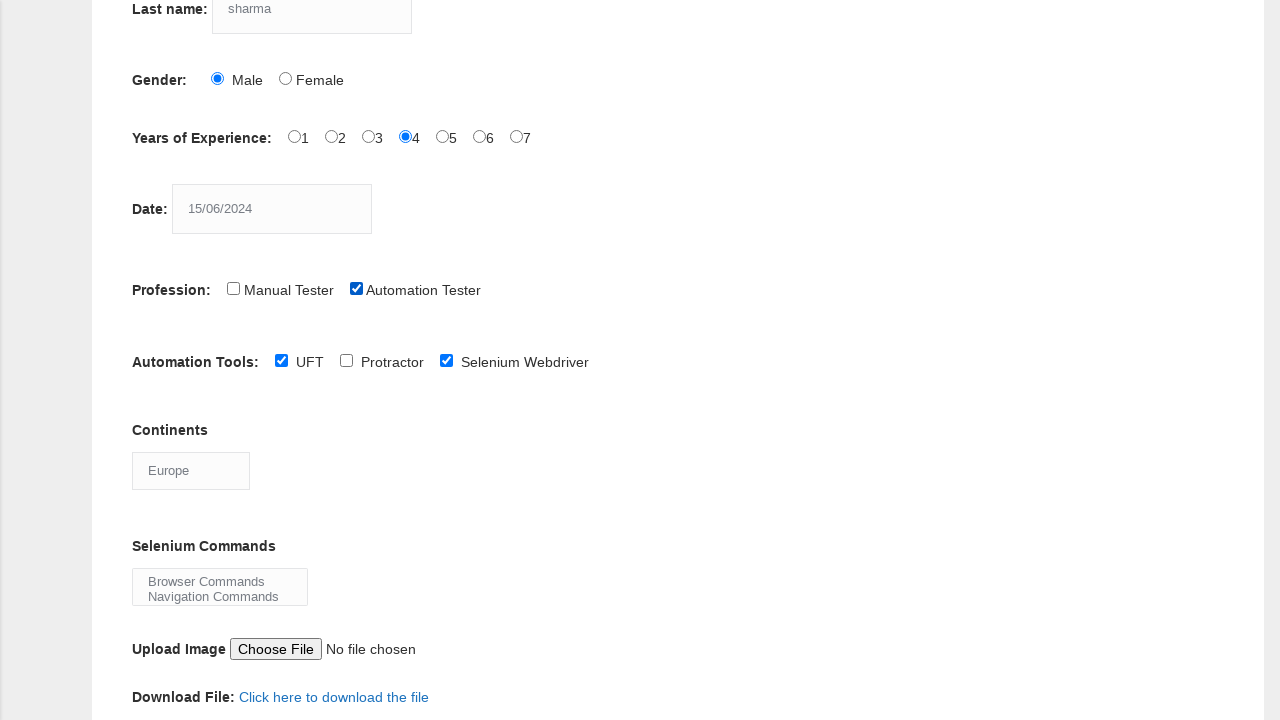

Selected Browser Commands from Selenium commands dropdown on select[name='selenium_commands']
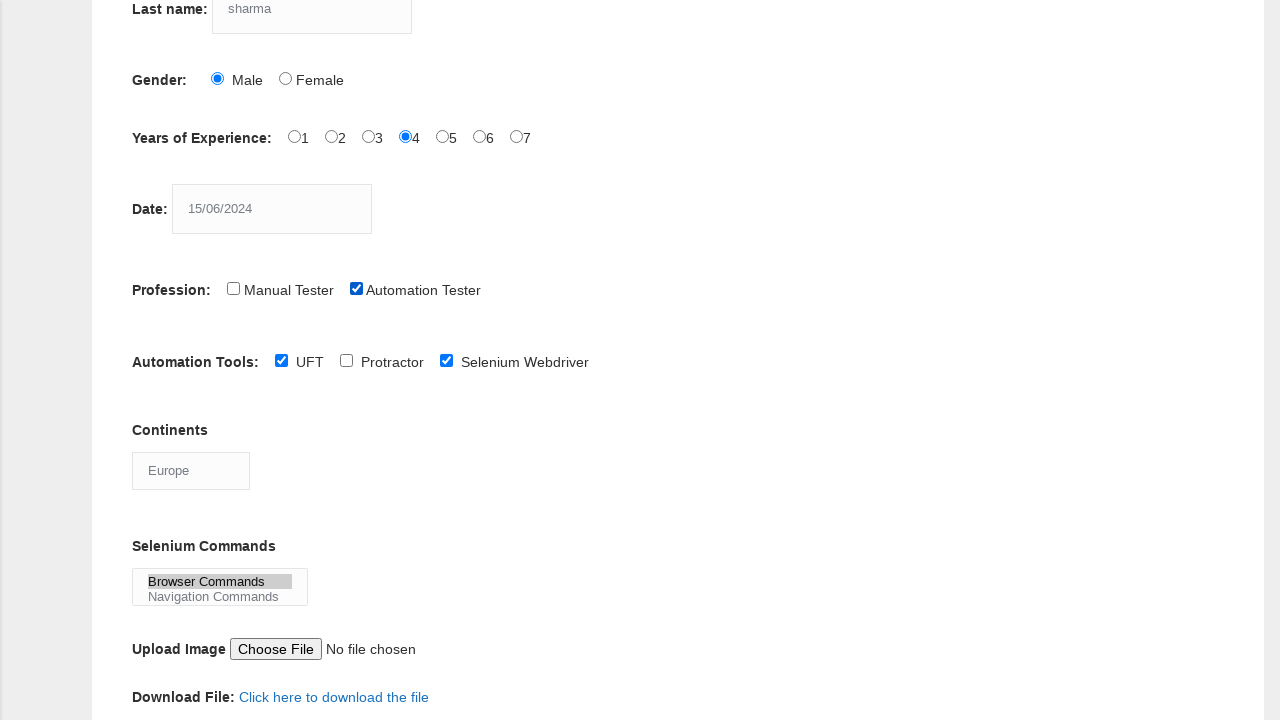

Clicked submit button to submit the form at (157, 360) on button[name='submit']
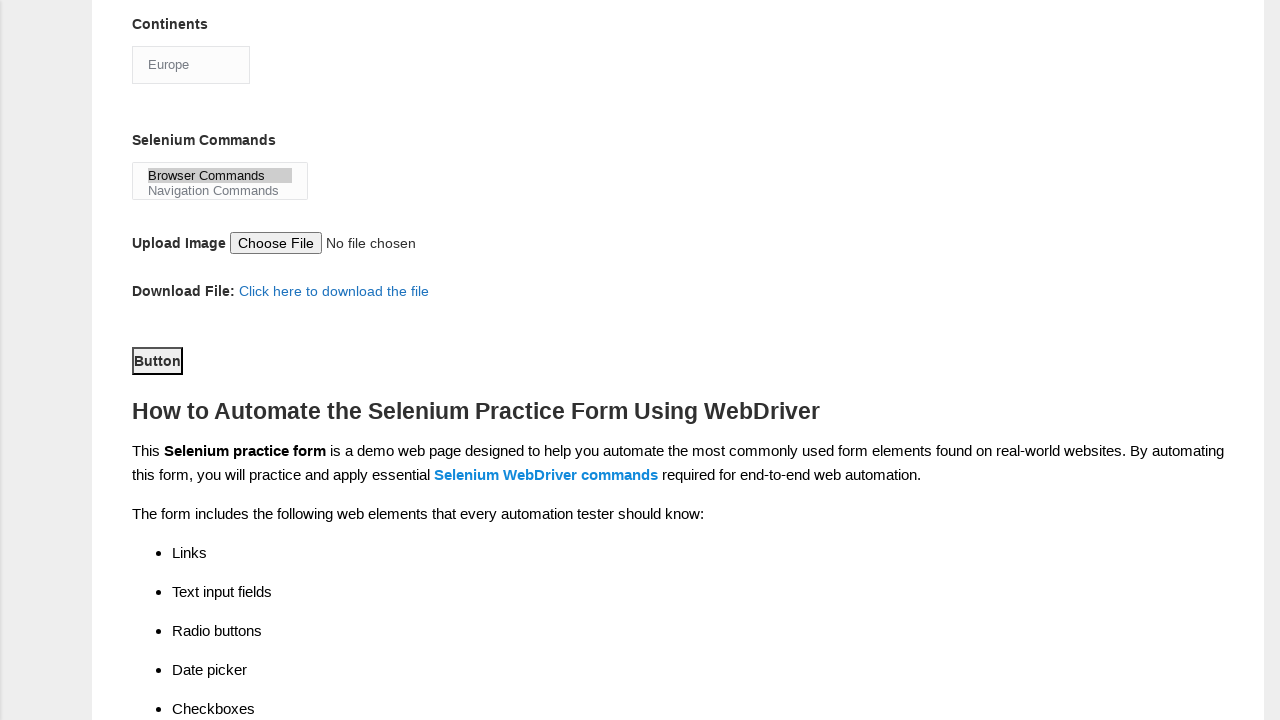

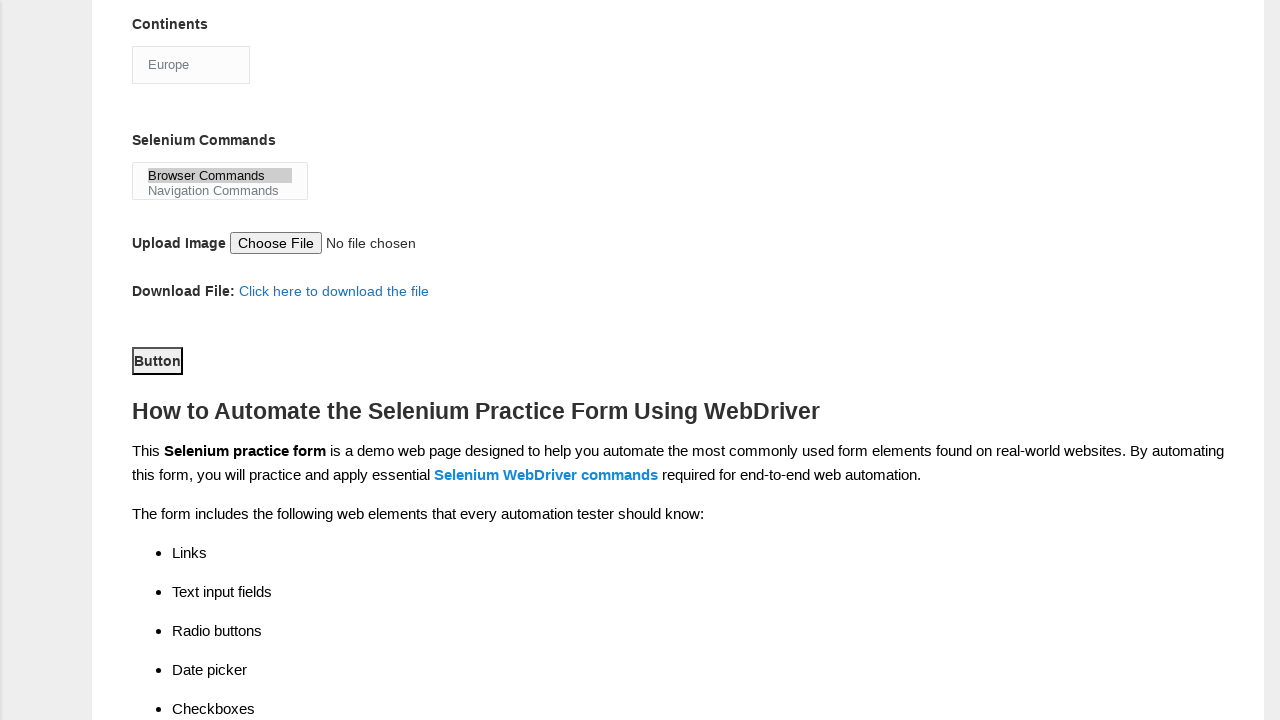